Tests adding specific products (Cucumber, Beetroot, Tomato) to cart on an e-commerce practice site by iterating through product list and clicking add buttons for matching items

Starting URL: https://rahulshettyacademy.com/seleniumPractise/#/

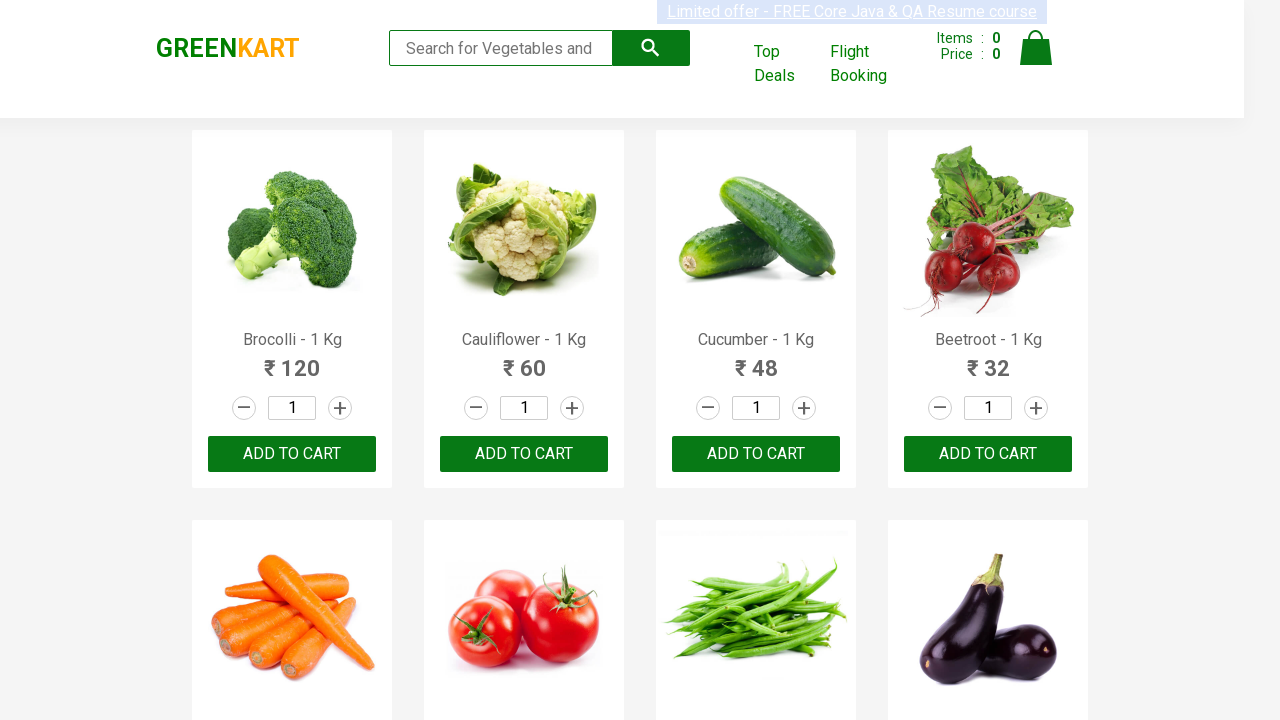

Waited for product names to load on e-commerce site
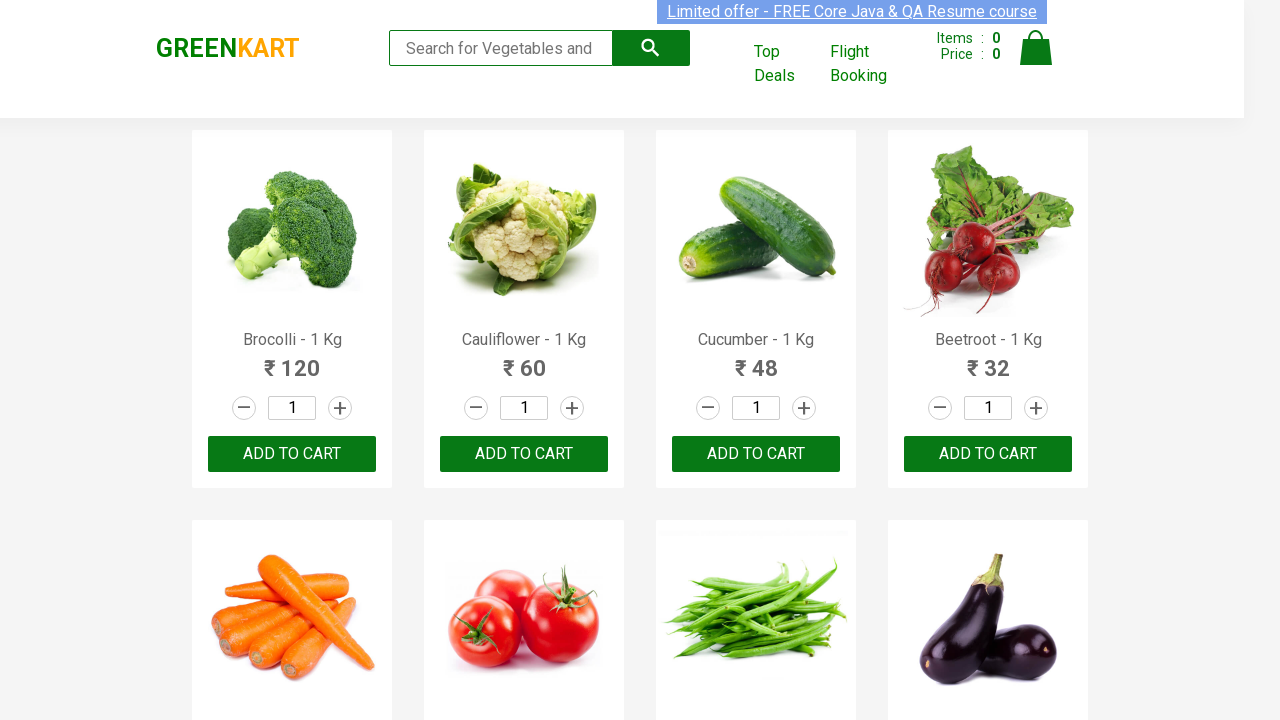

Retrieved all product elements from the page
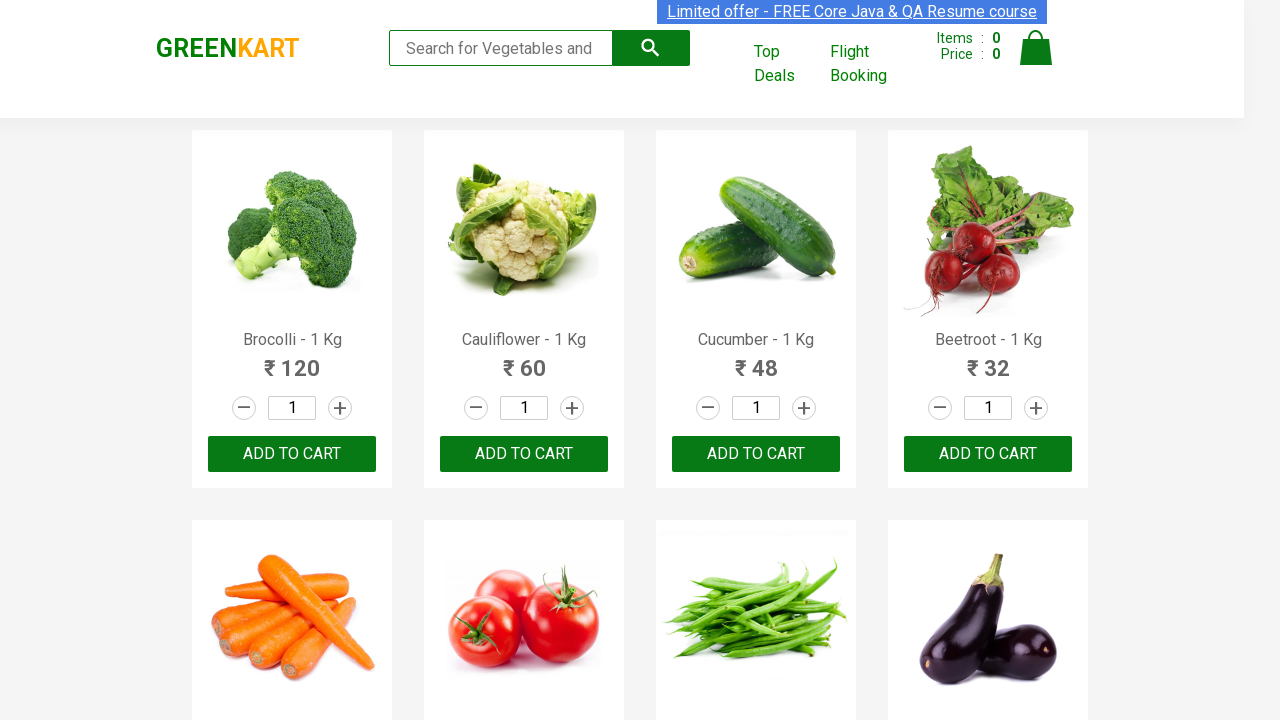

Extracted product name: 'Brocolli'
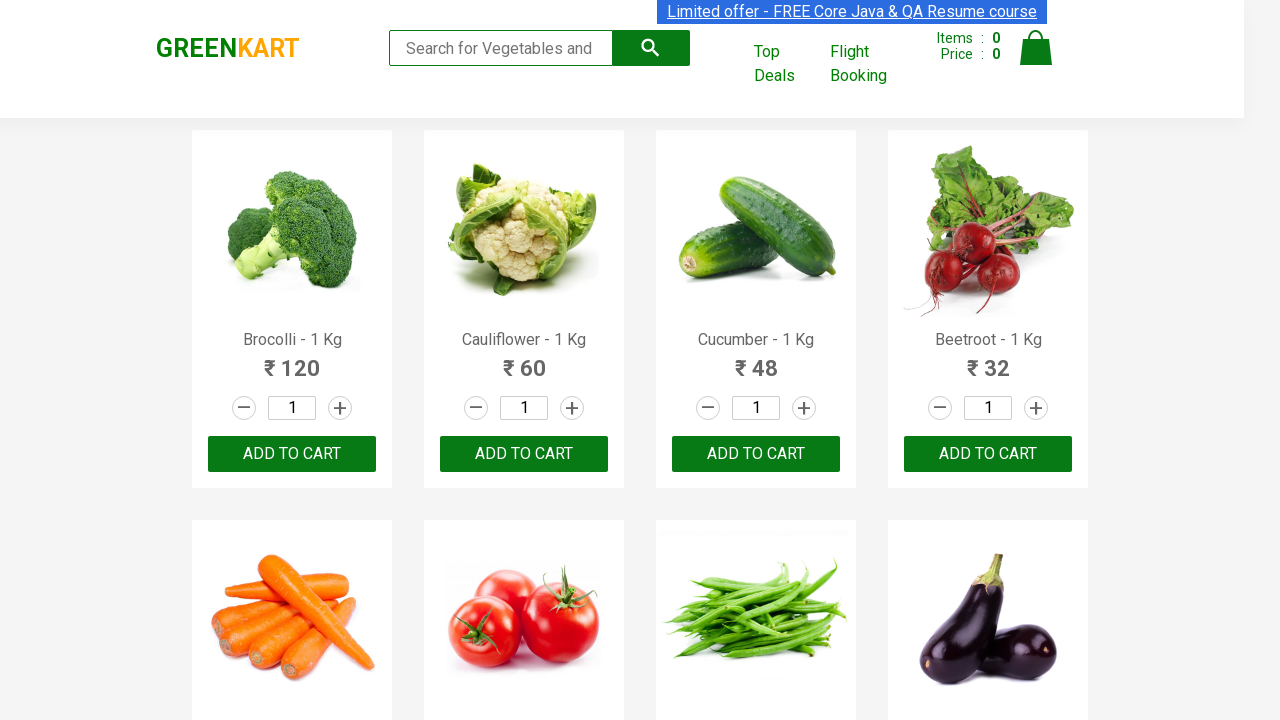

Extracted product name: 'Cauliflower'
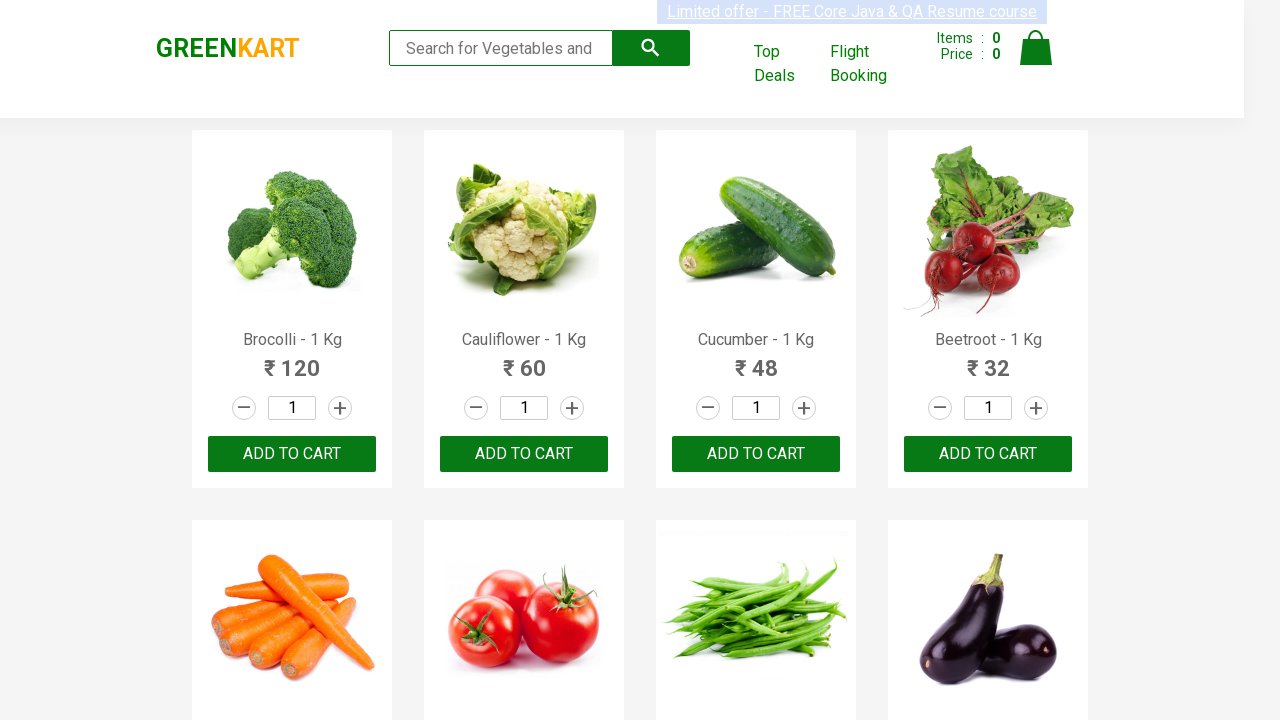

Extracted product name: 'Cucumber'
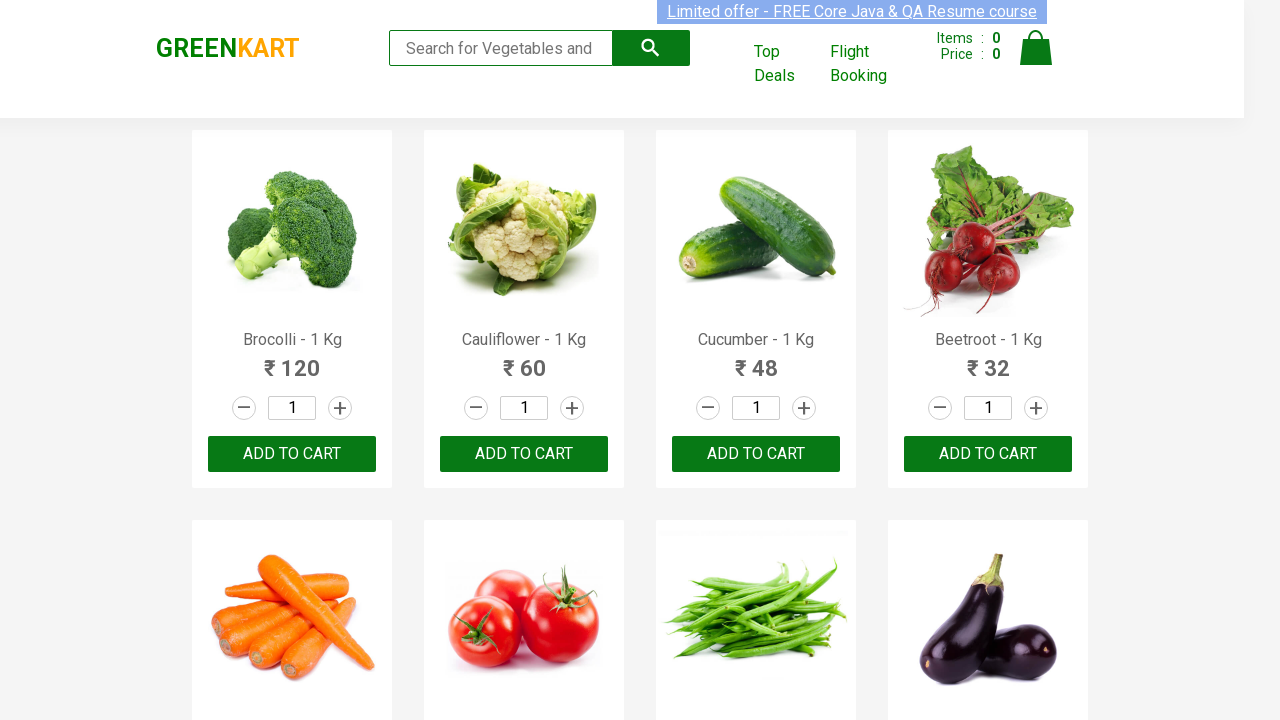

Clicked 'Add to Cart' button for Cucumber at (756, 454) on xpath=//div[@class='product-action']/button >> nth=2
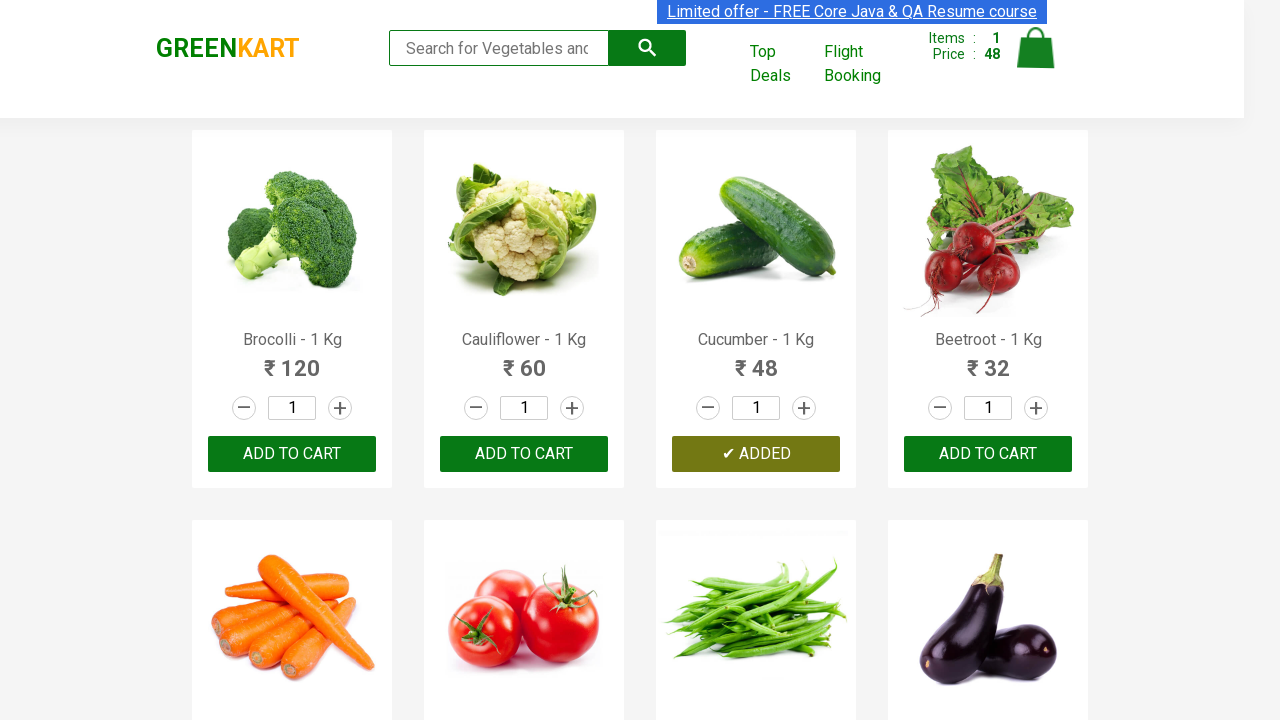

Incremented added count to 1/3
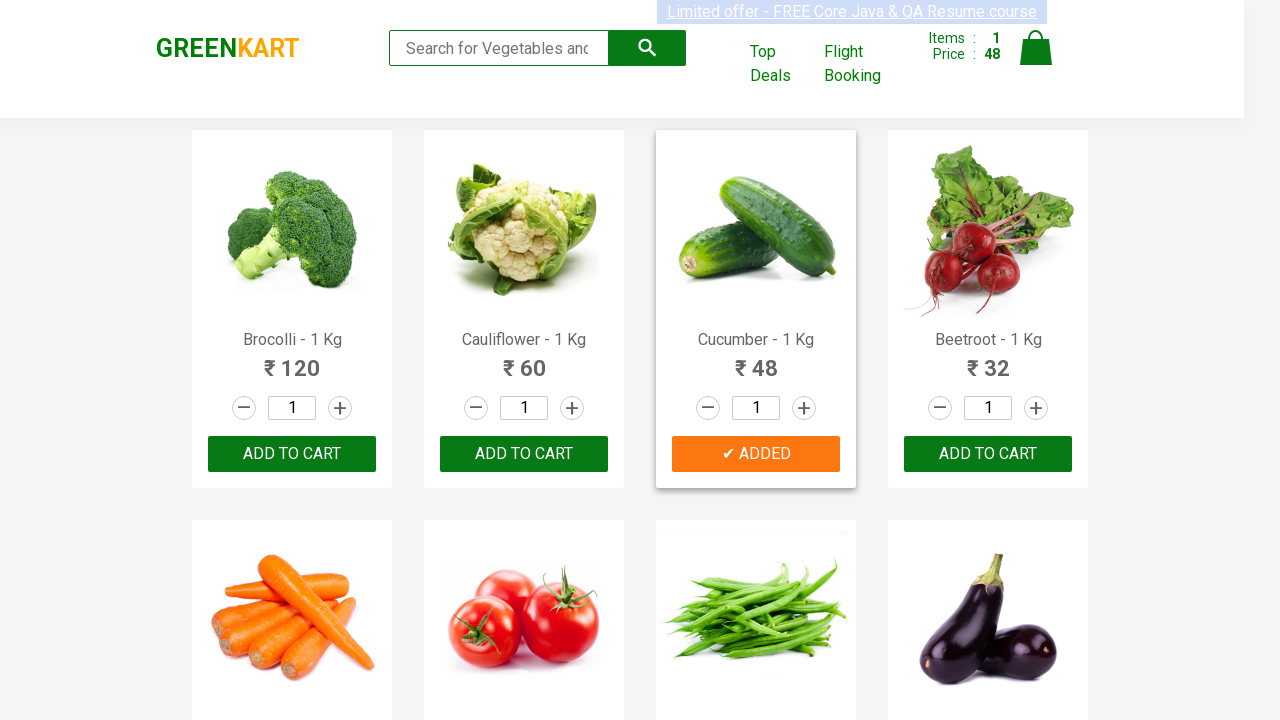

Extracted product name: 'Beetroot'
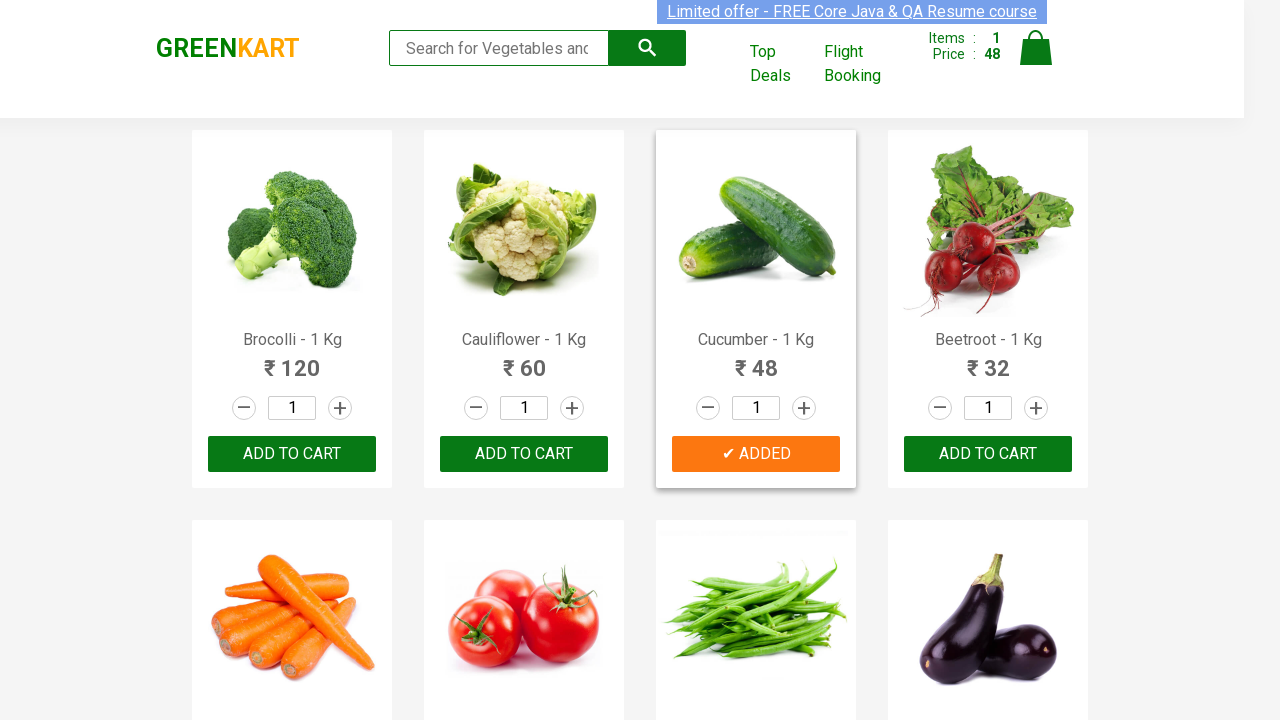

Clicked 'Add to Cart' button for Beetroot at (988, 454) on xpath=//div[@class='product-action']/button >> nth=3
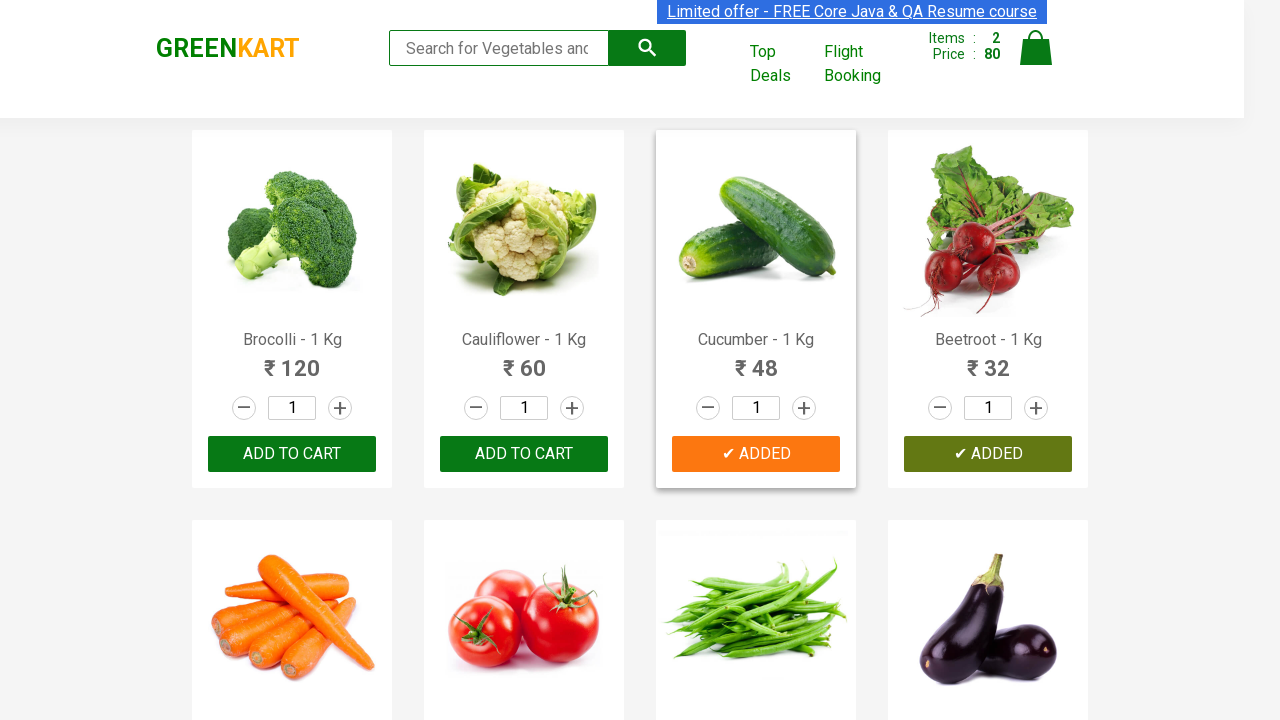

Incremented added count to 2/3
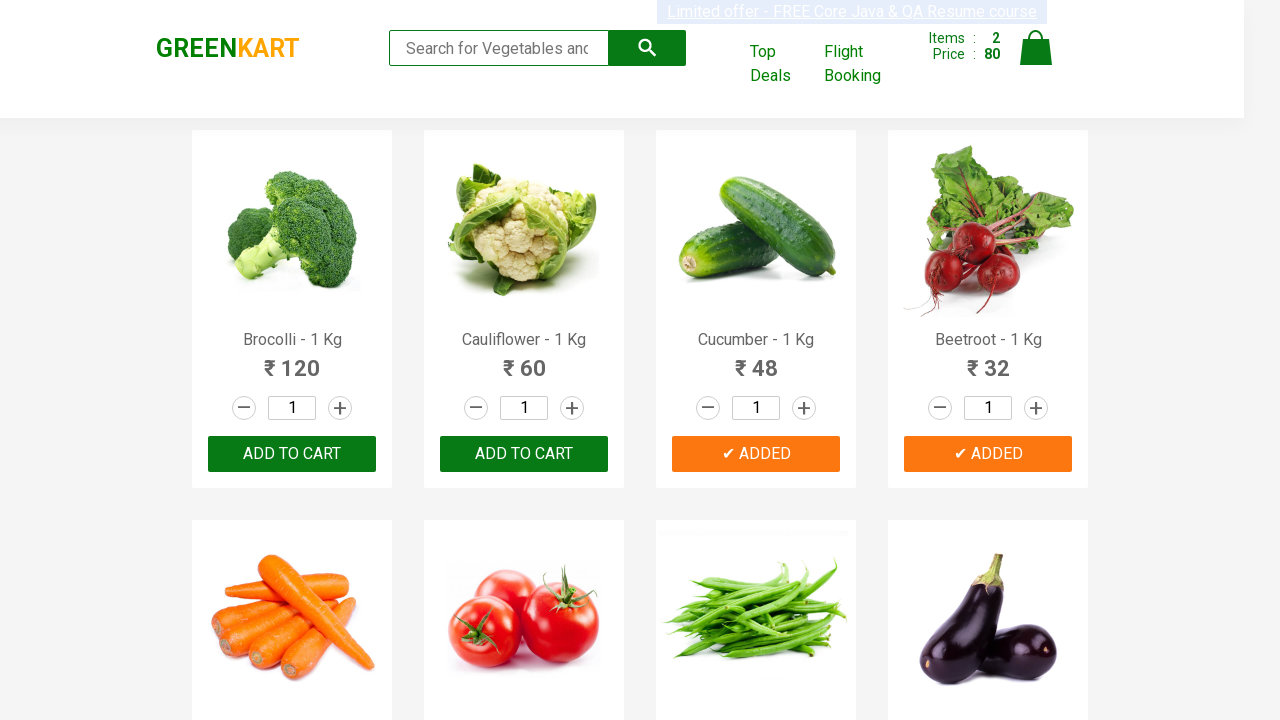

Extracted product name: 'Carrot'
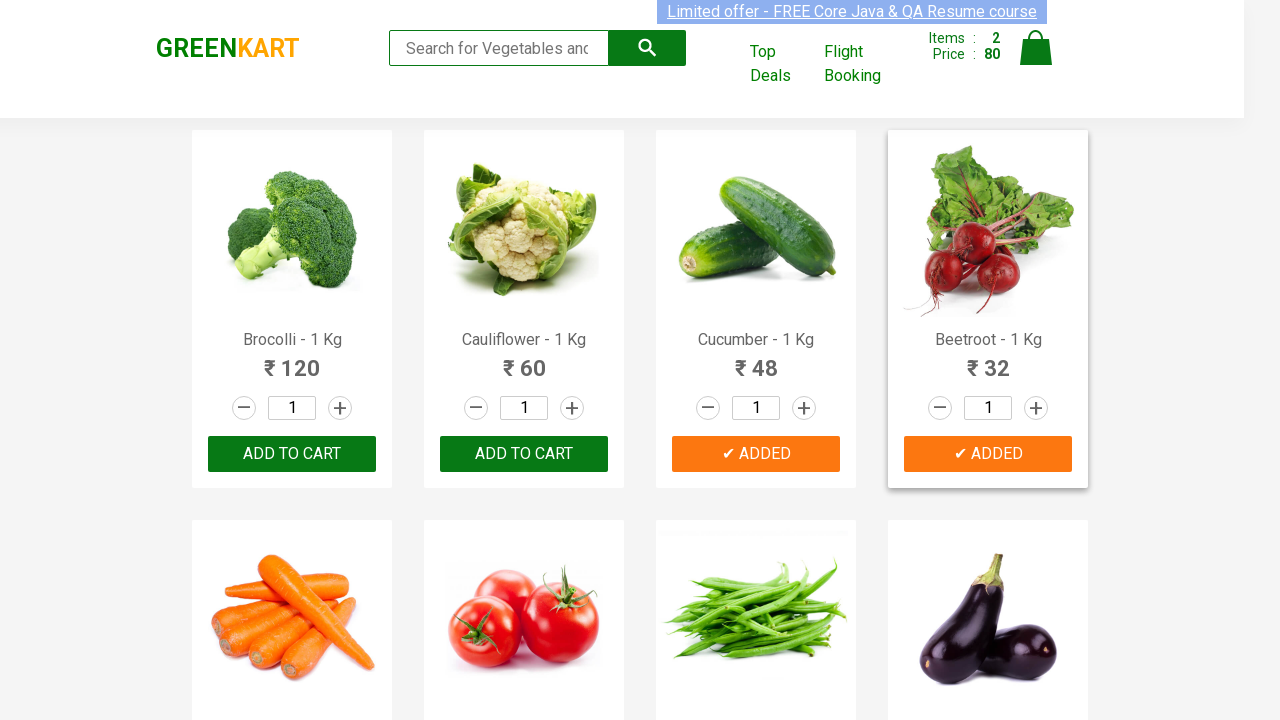

Extracted product name: 'Tomato'
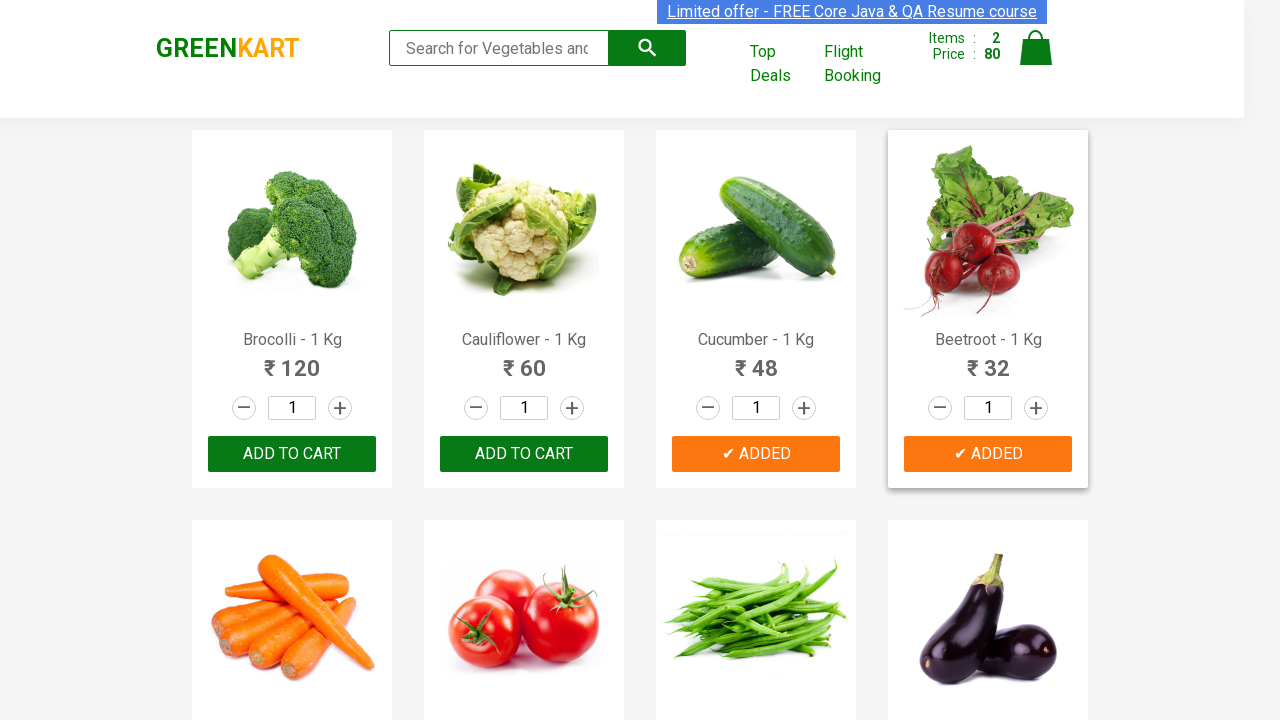

Clicked 'Add to Cart' button for Tomato at (524, 360) on xpath=//div[@class='product-action']/button >> nth=5
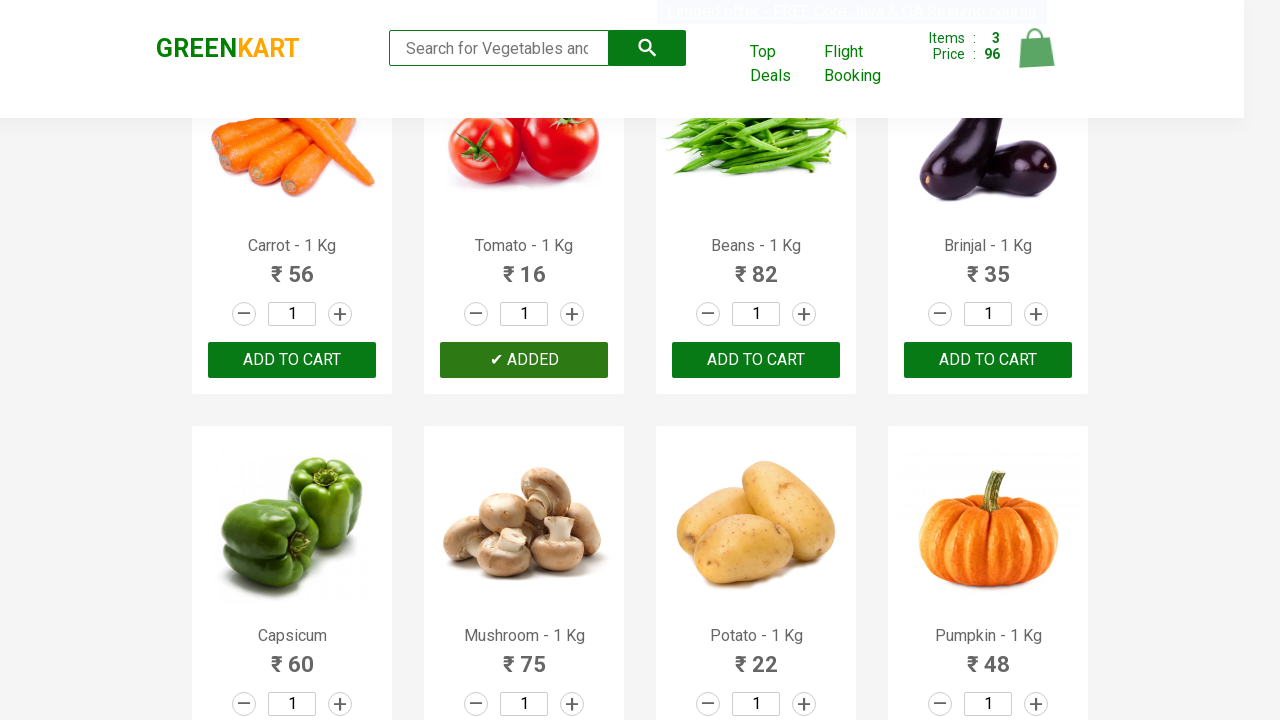

Incremented added count to 3/3
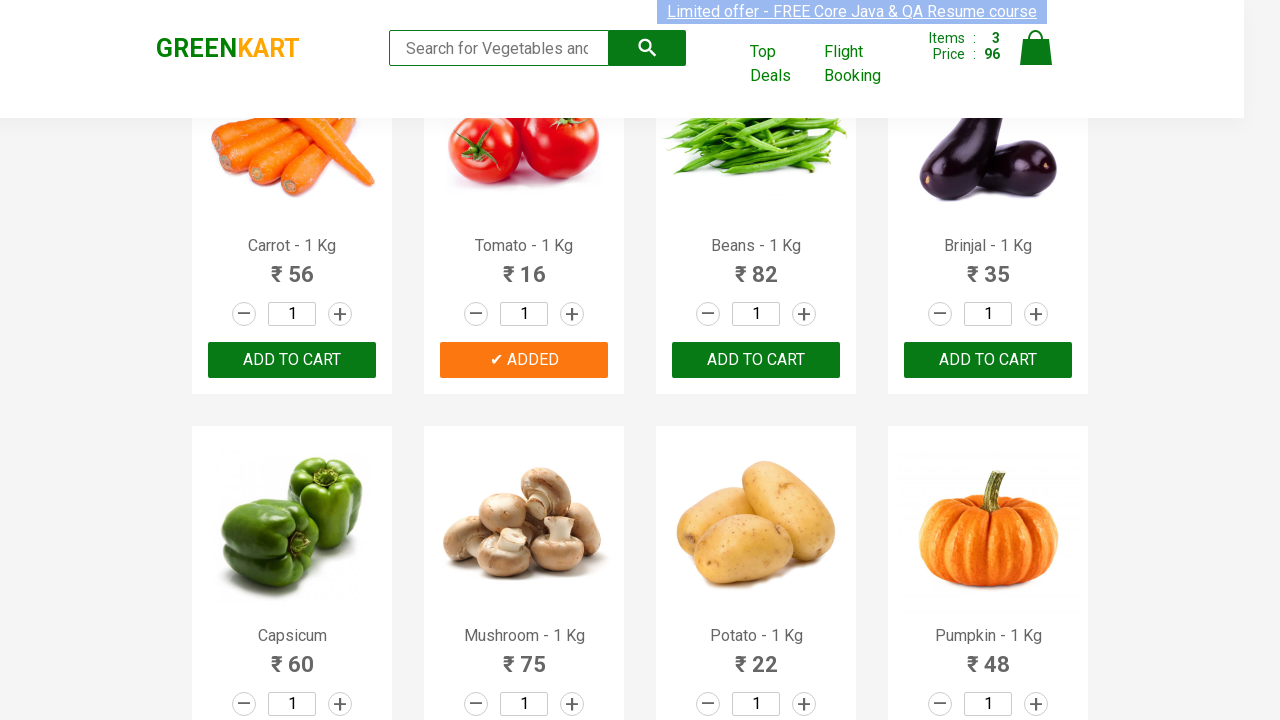

All target products added to cart, stopping iteration
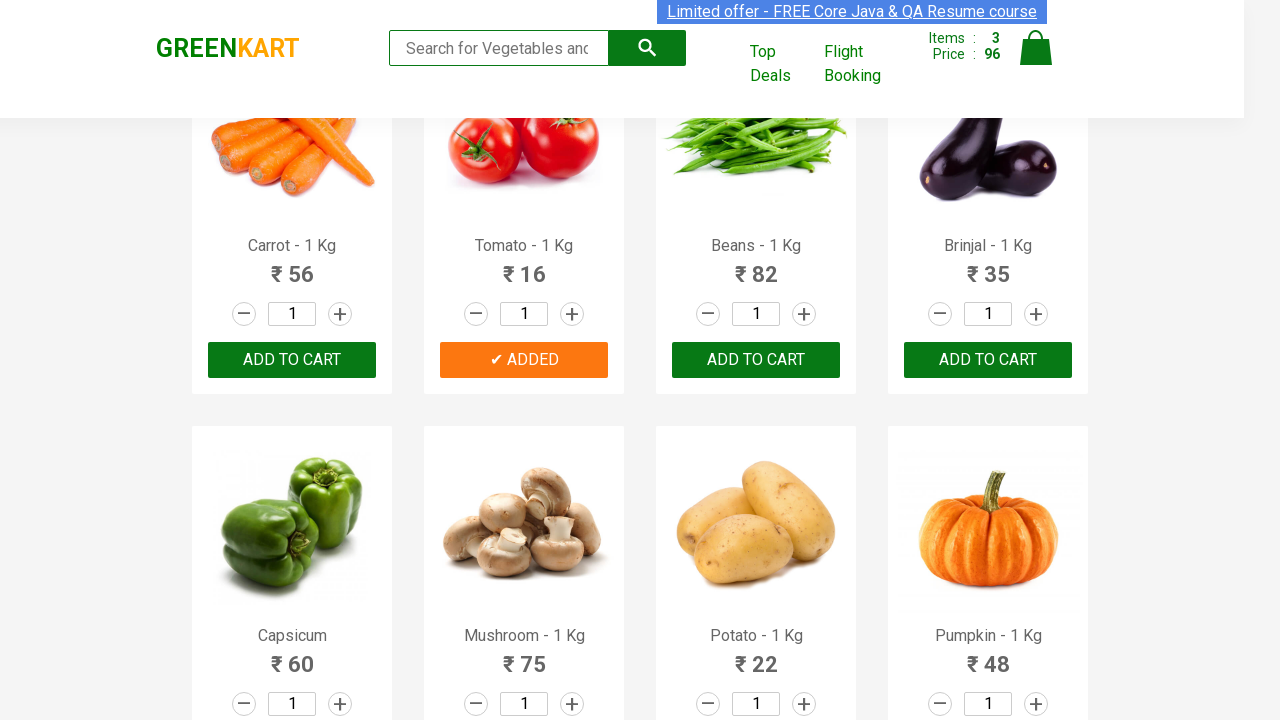

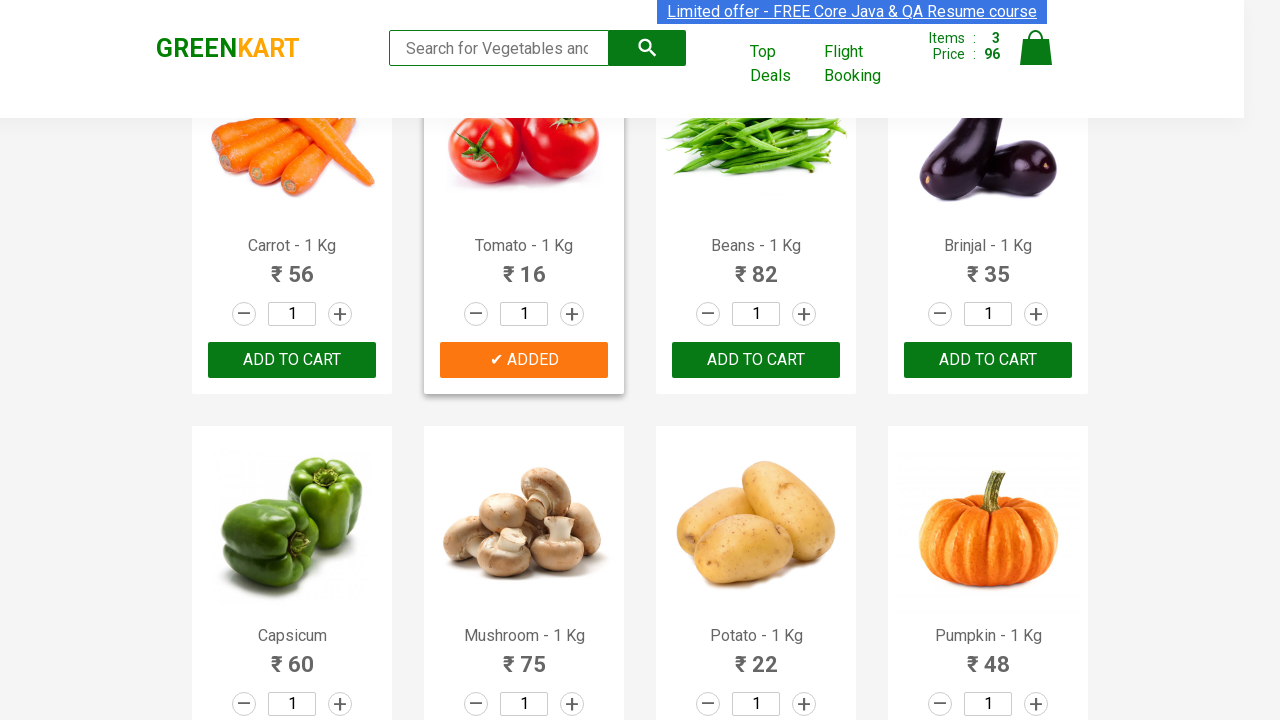